Tests iframe switching functionality by navigating to a practice page, switching into an iframe named "courses-iframe", and then switching back to the default content.

Starting URL: https://rahulshettyacademy.com/AutomationPractice/

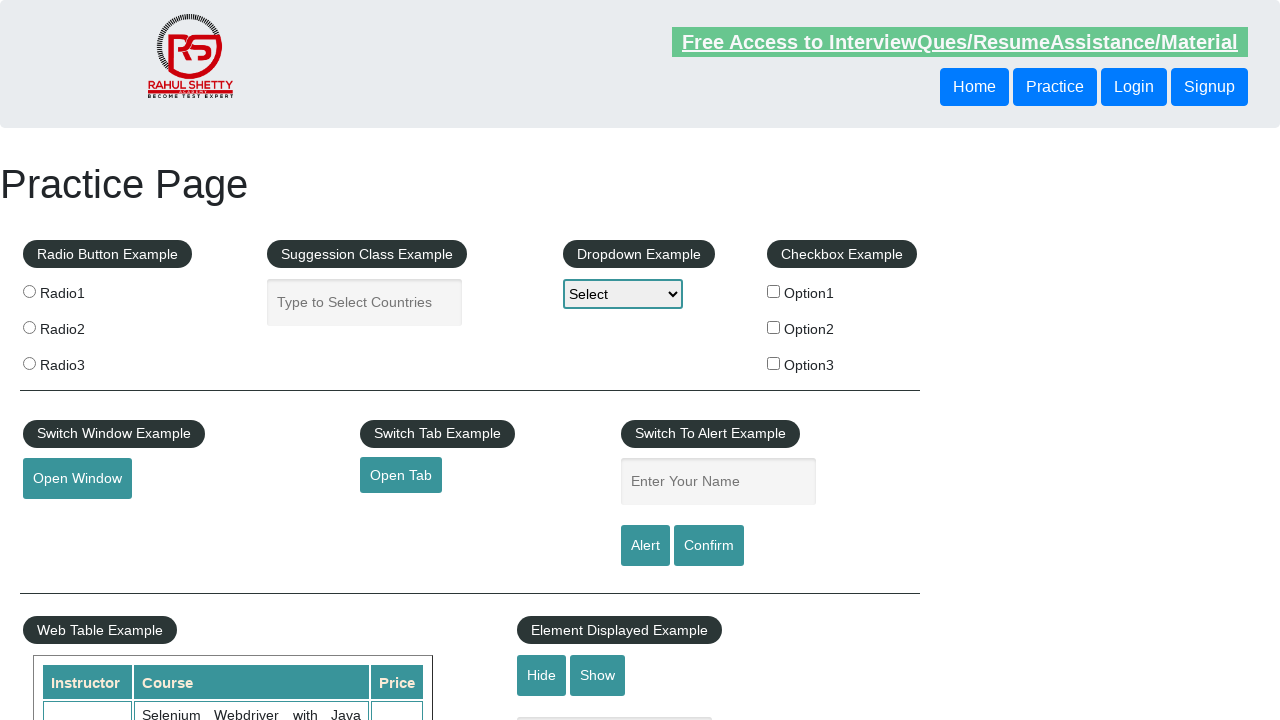

Waited for iframe with id 'courses-iframe' to be available
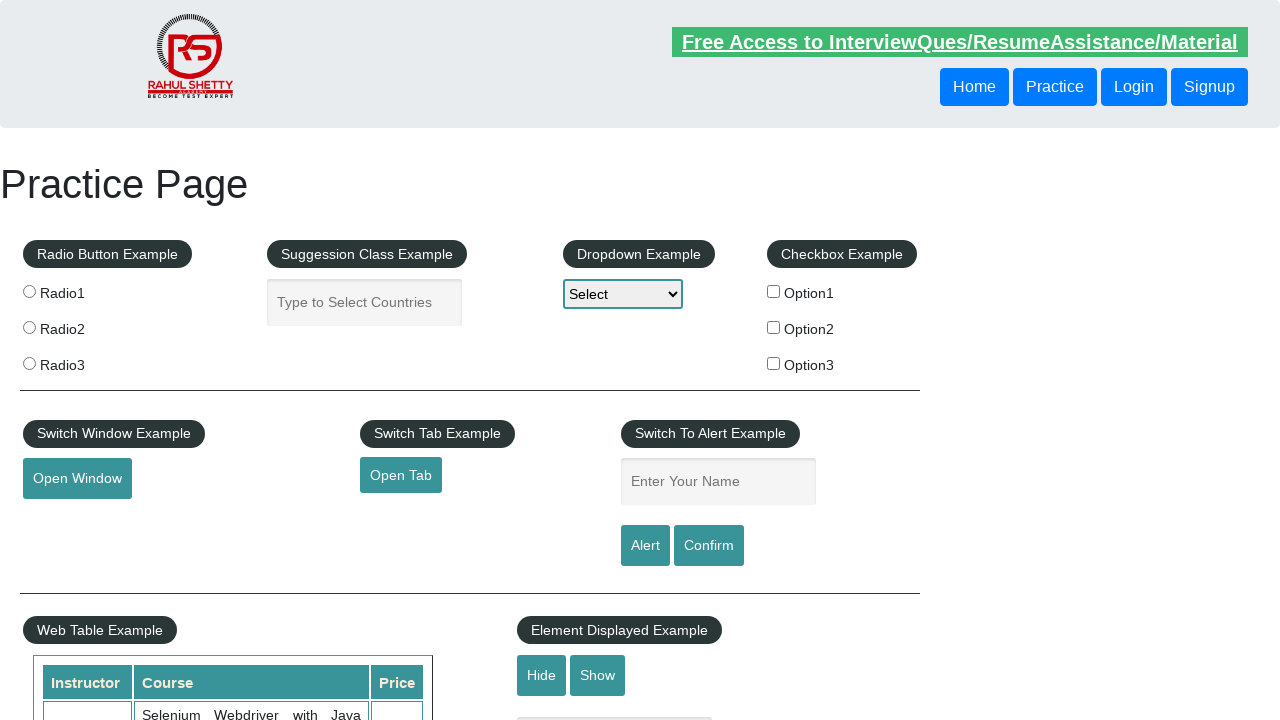

Located and switched into courses-iframe
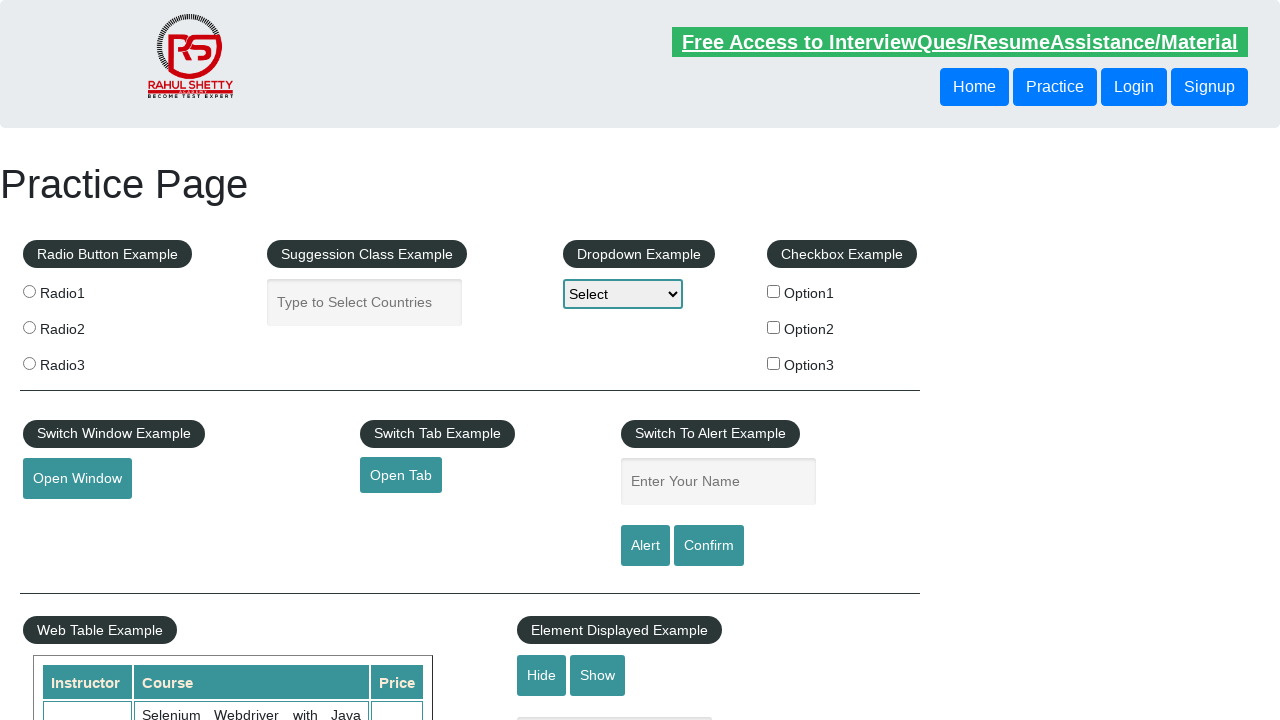

Verified iframe content is accessible by waiting for body element
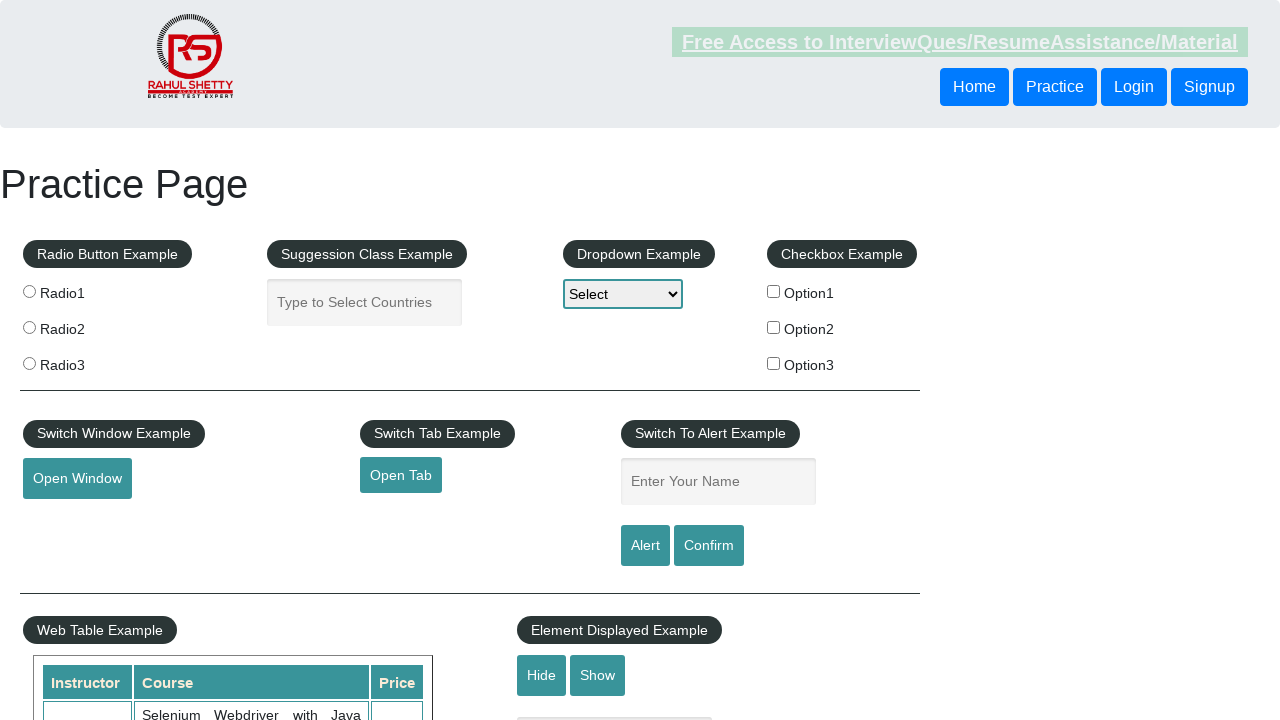

Switched back to default content and verified main page element 'legend' is accessible
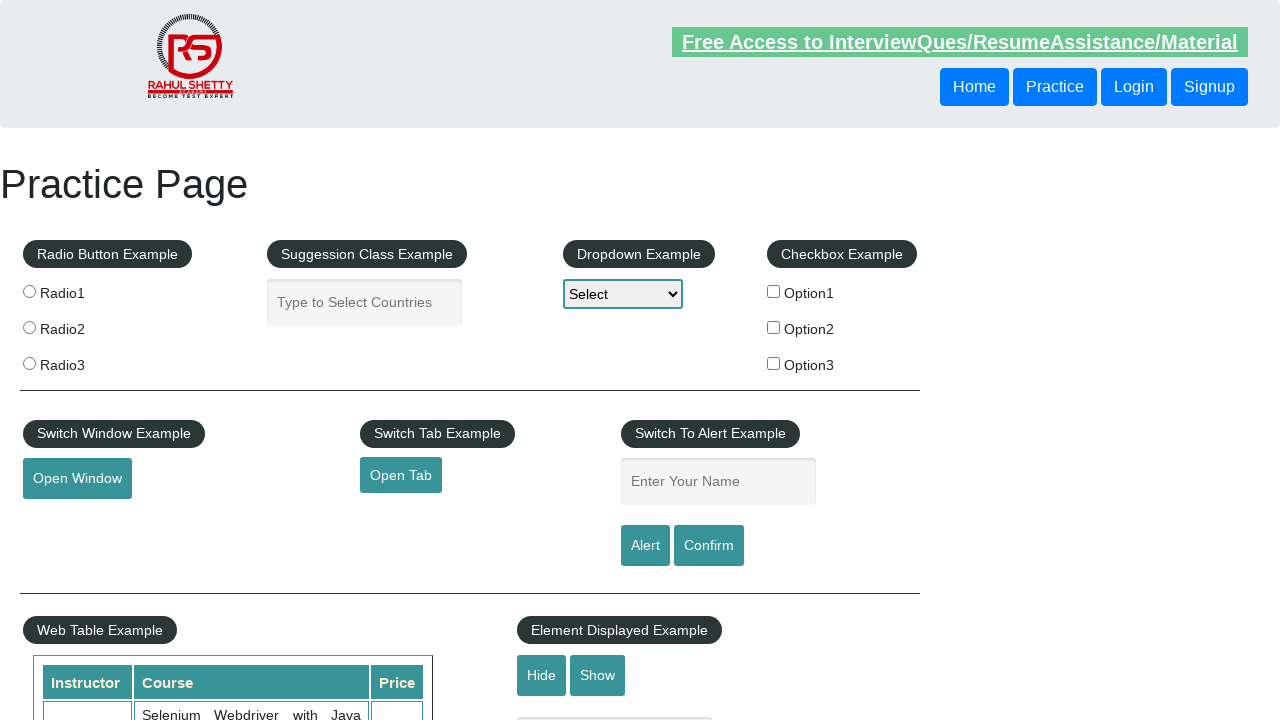

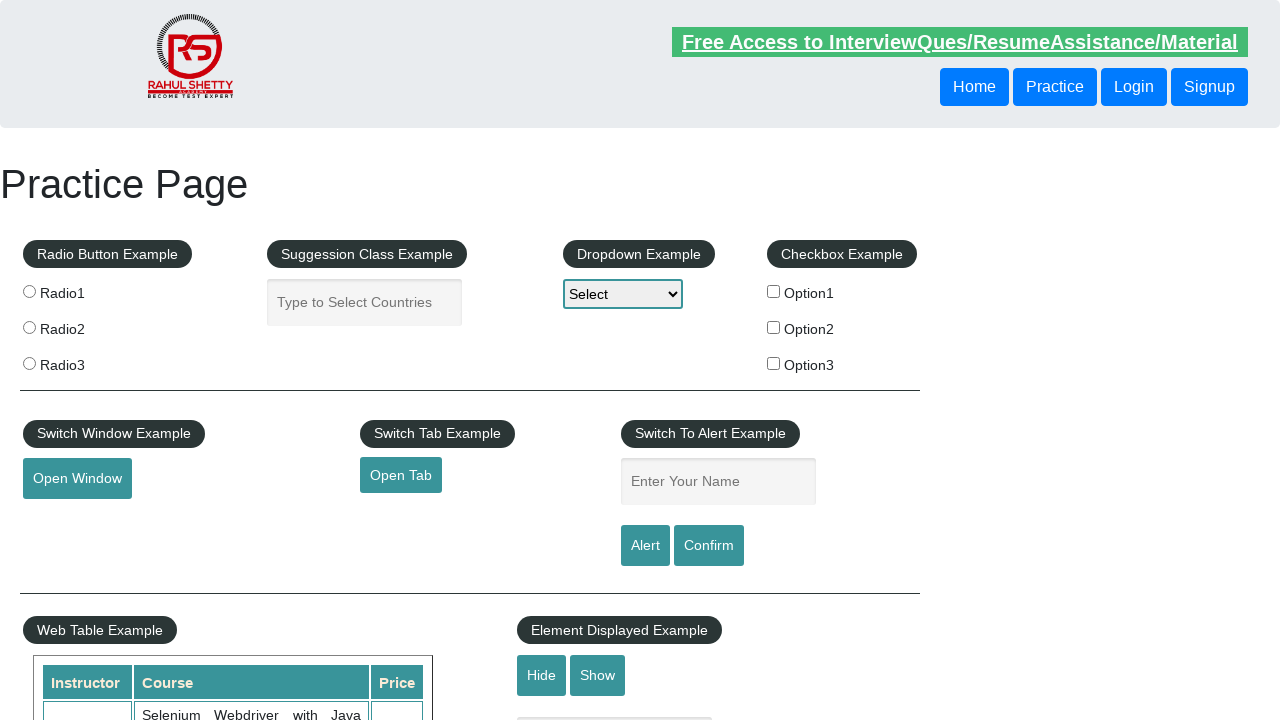